Tests the add/remove elements functionality by clicking the Add Element button to create a Delete button, then verifying the Delete button is visible

Starting URL: https://the-internet.herokuapp.com/add_remove_elements/

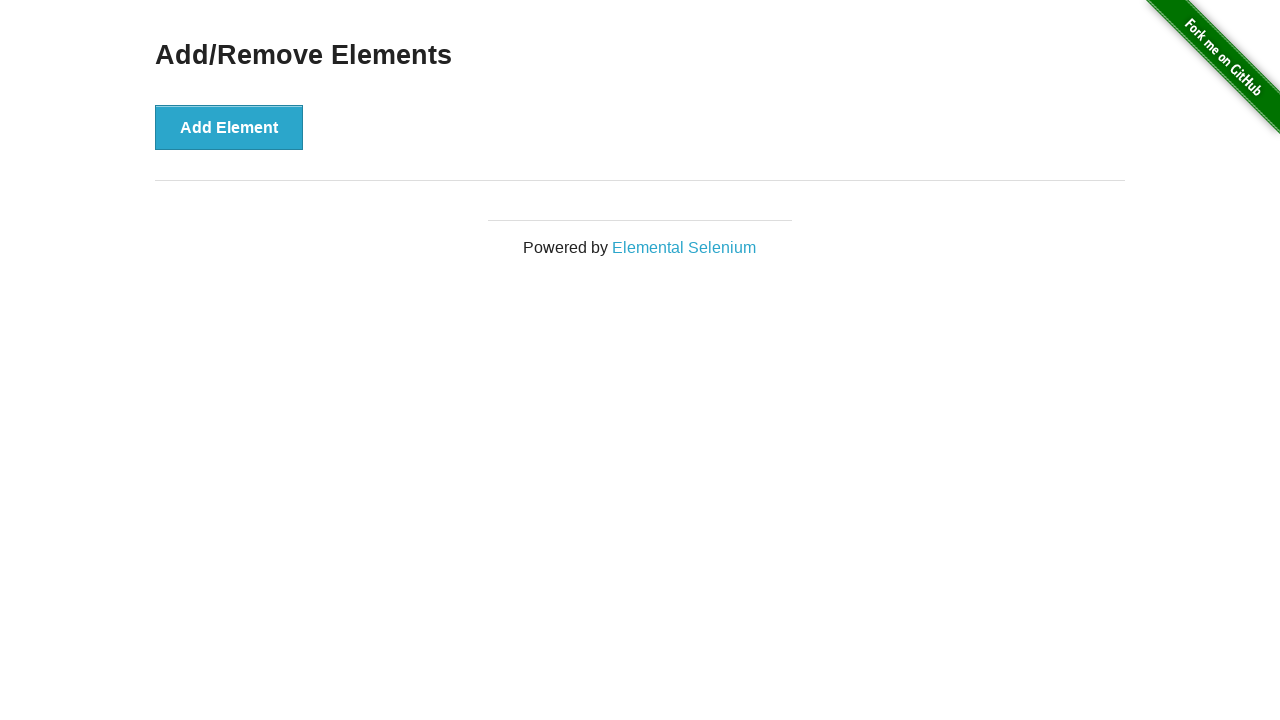

Clicked the Add Element button to create a Delete button at (229, 127) on button[onclick='addElement()']
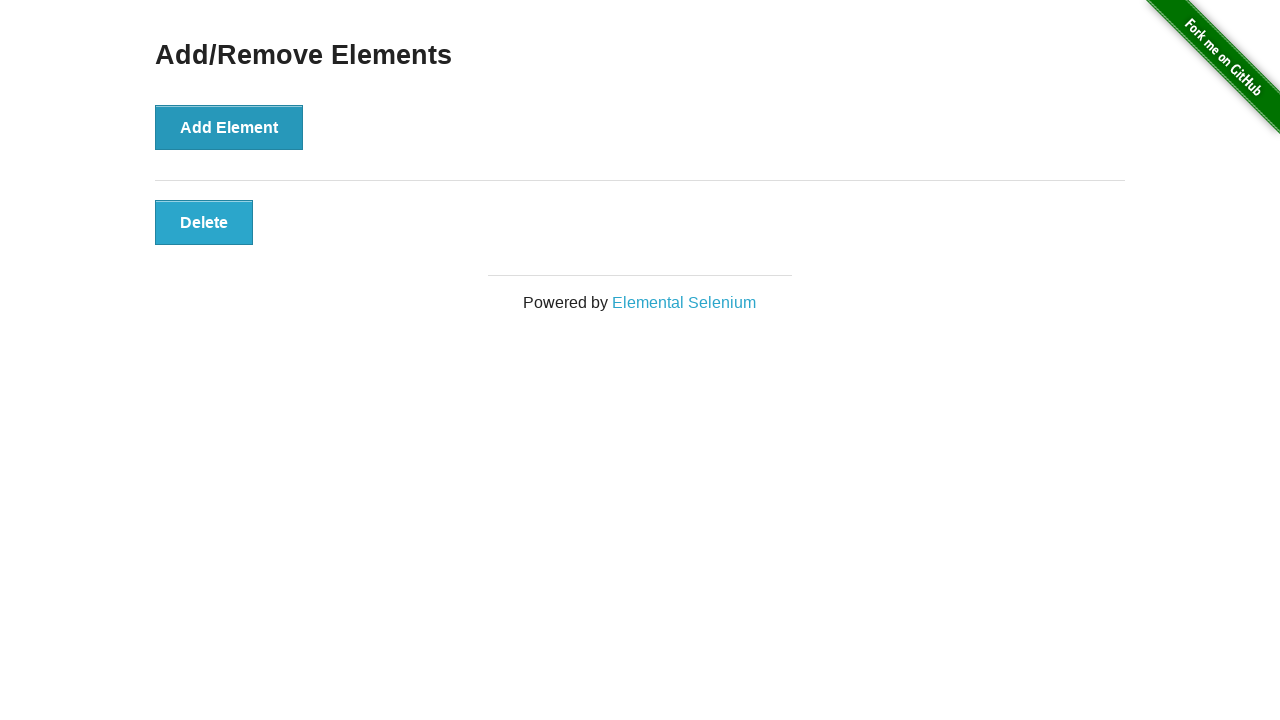

Delete button appeared and is visible
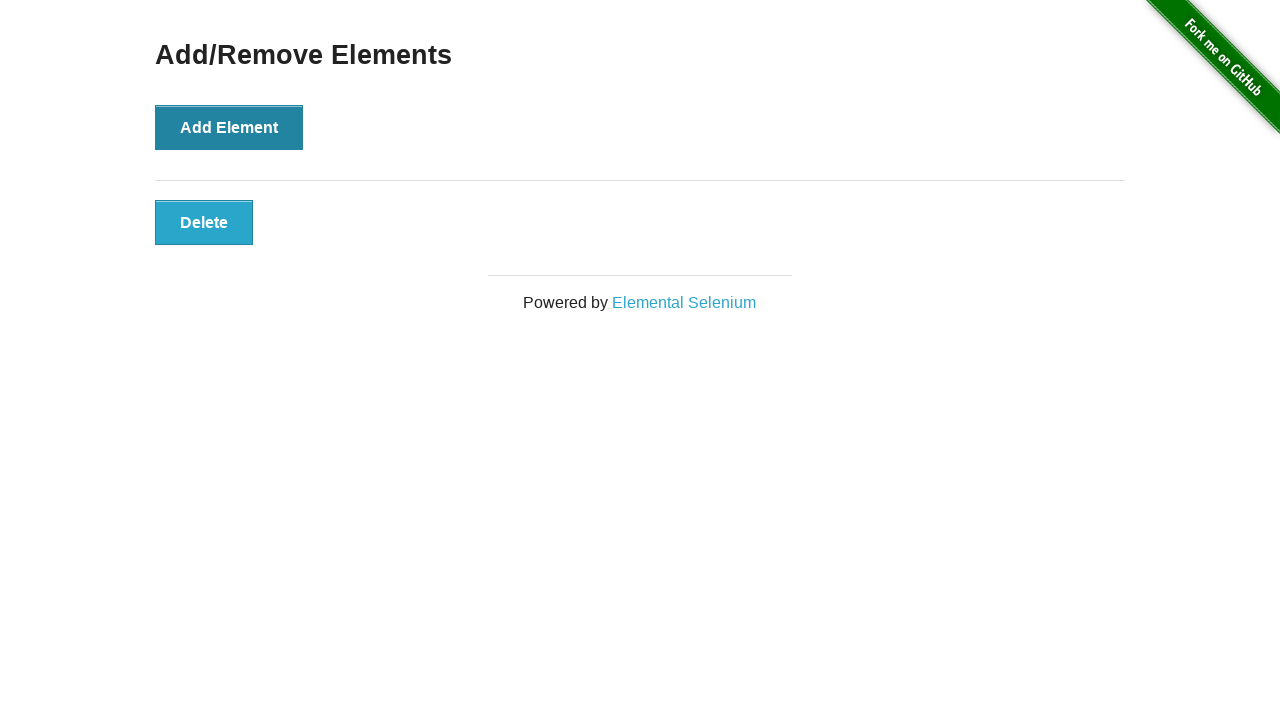

Clicked the Delete button to remove the element at (204, 222) on button.added-manually
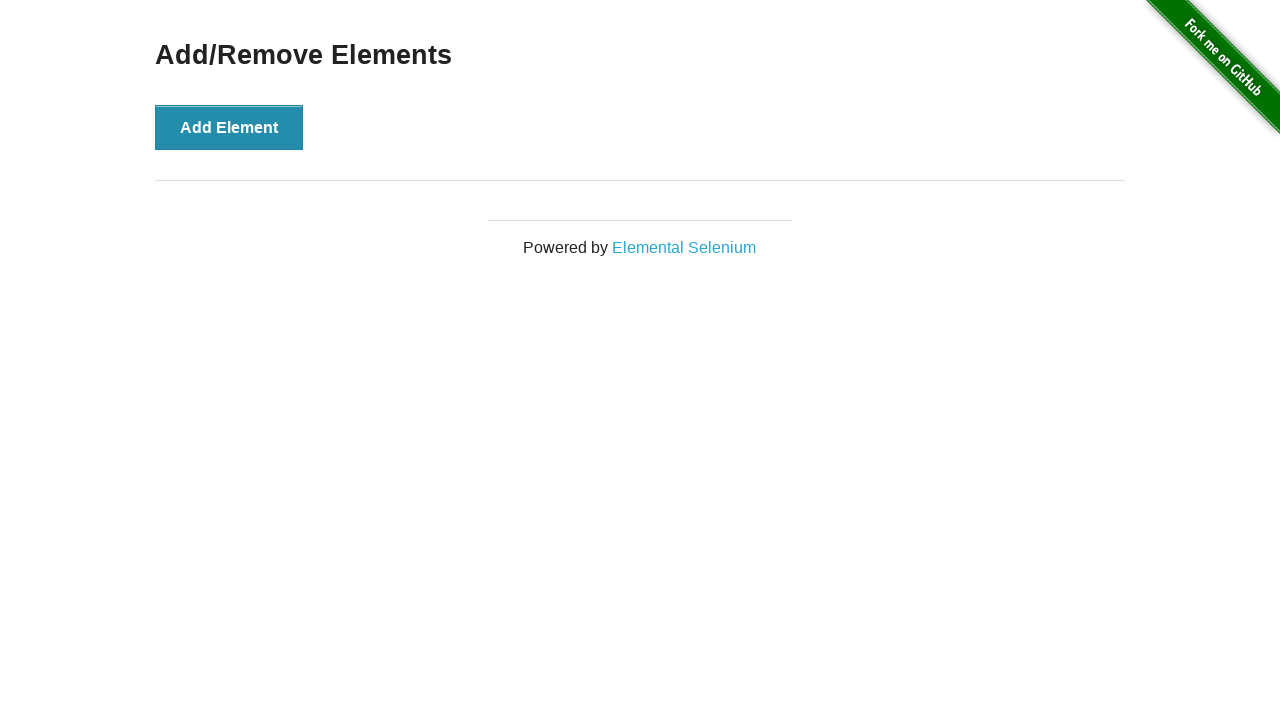

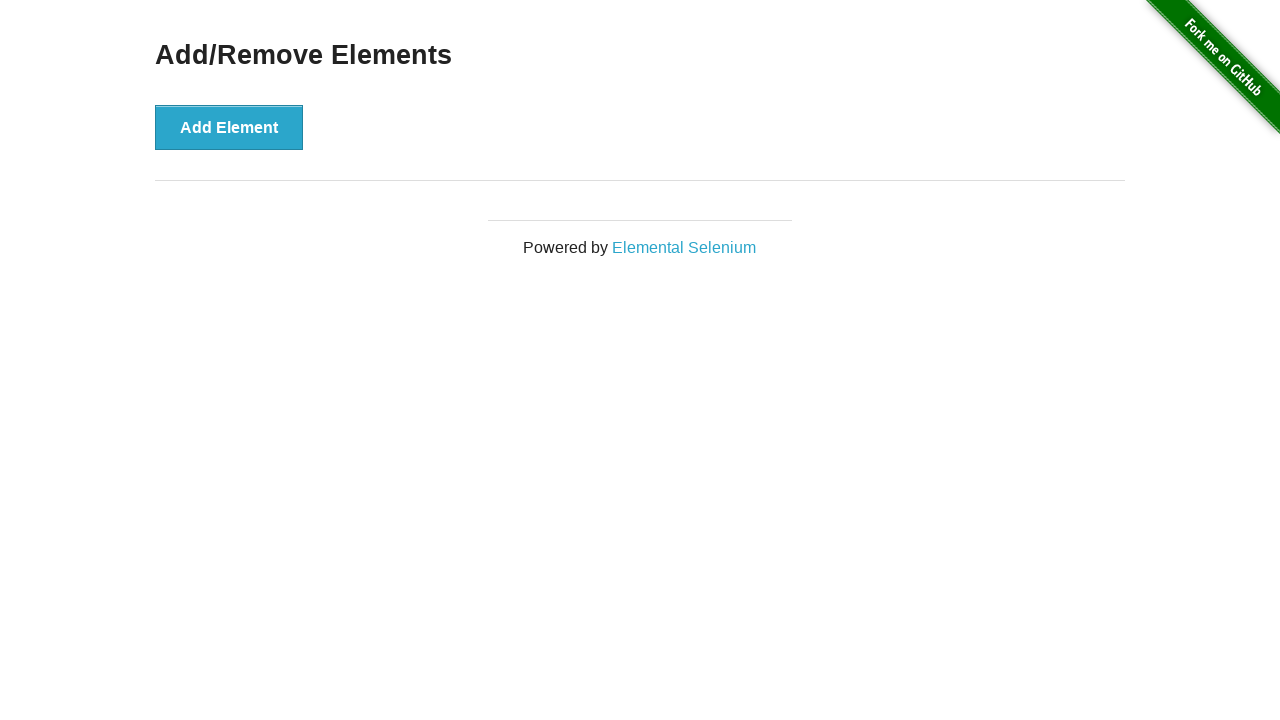